Tests dynamic content loading by clicking a start button and waiting for hidden content to become visible on a page that demonstrates dynamic loading behavior.

Starting URL: http://the-internet.herokuapp.com/dynamic_loading/1

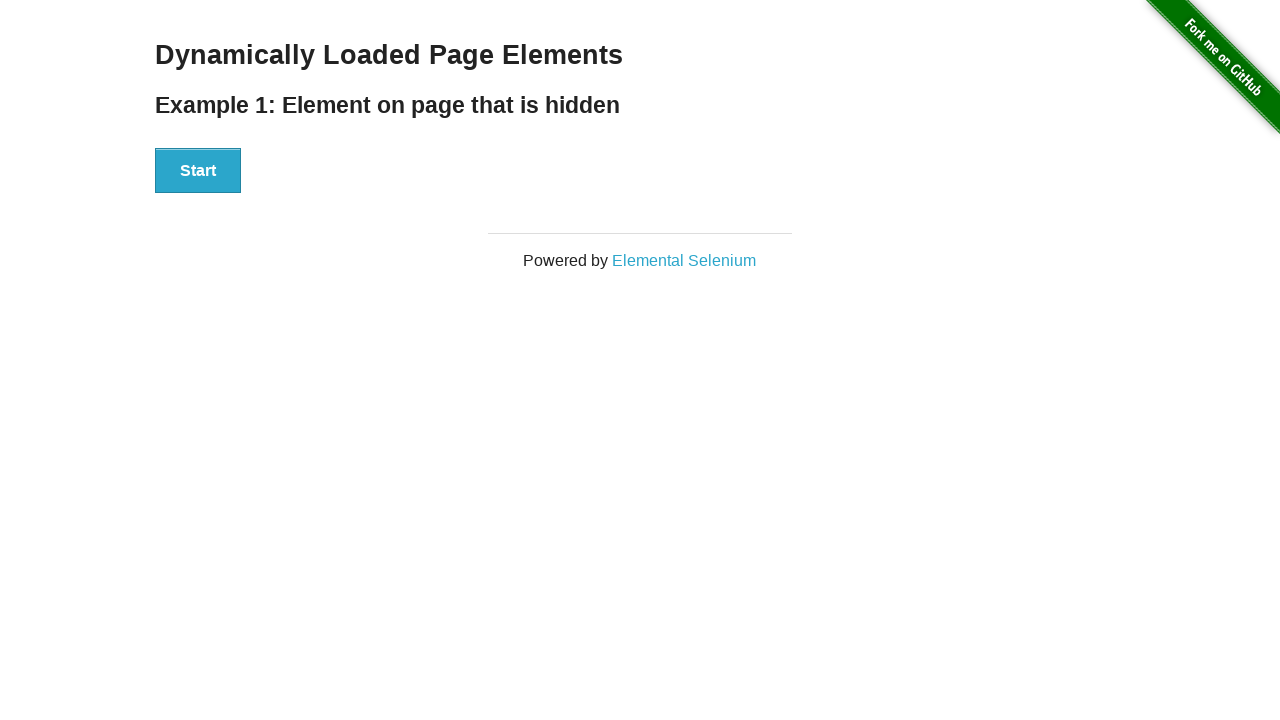

Clicked the start button to trigger dynamic loading at (198, 171) on xpath=//div[@id='start']/button
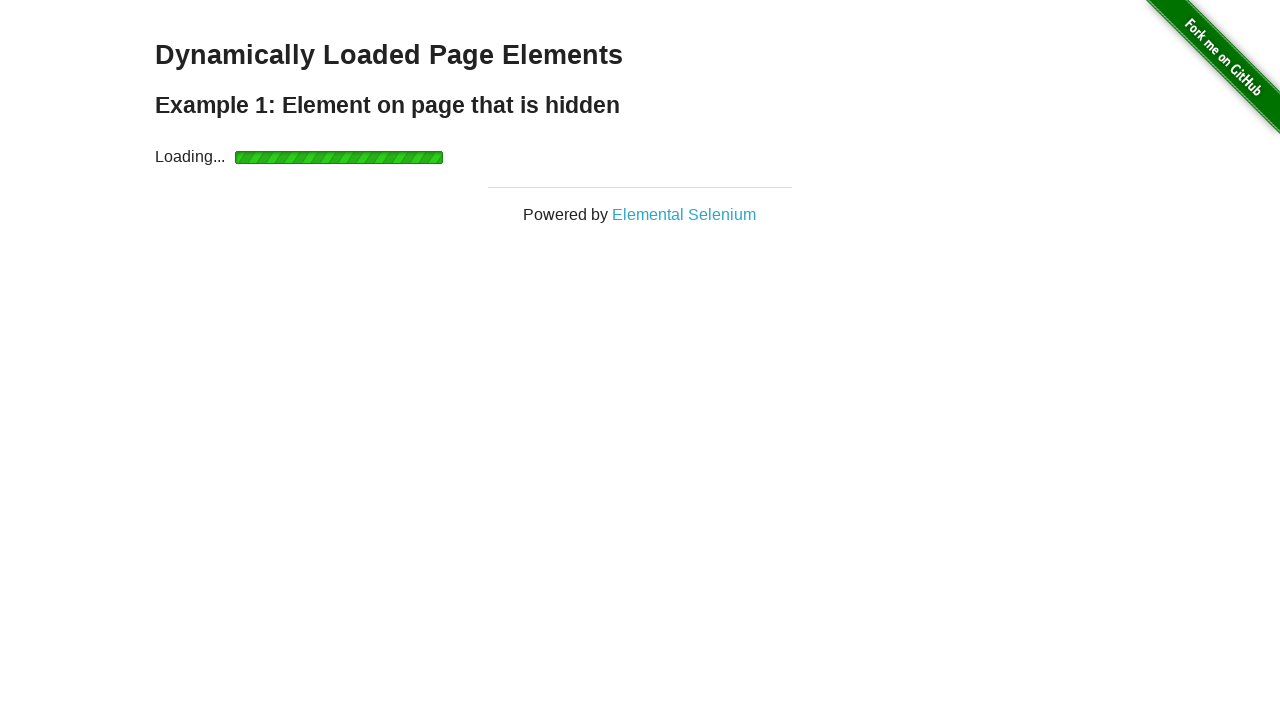

Waited for finish text to become visible
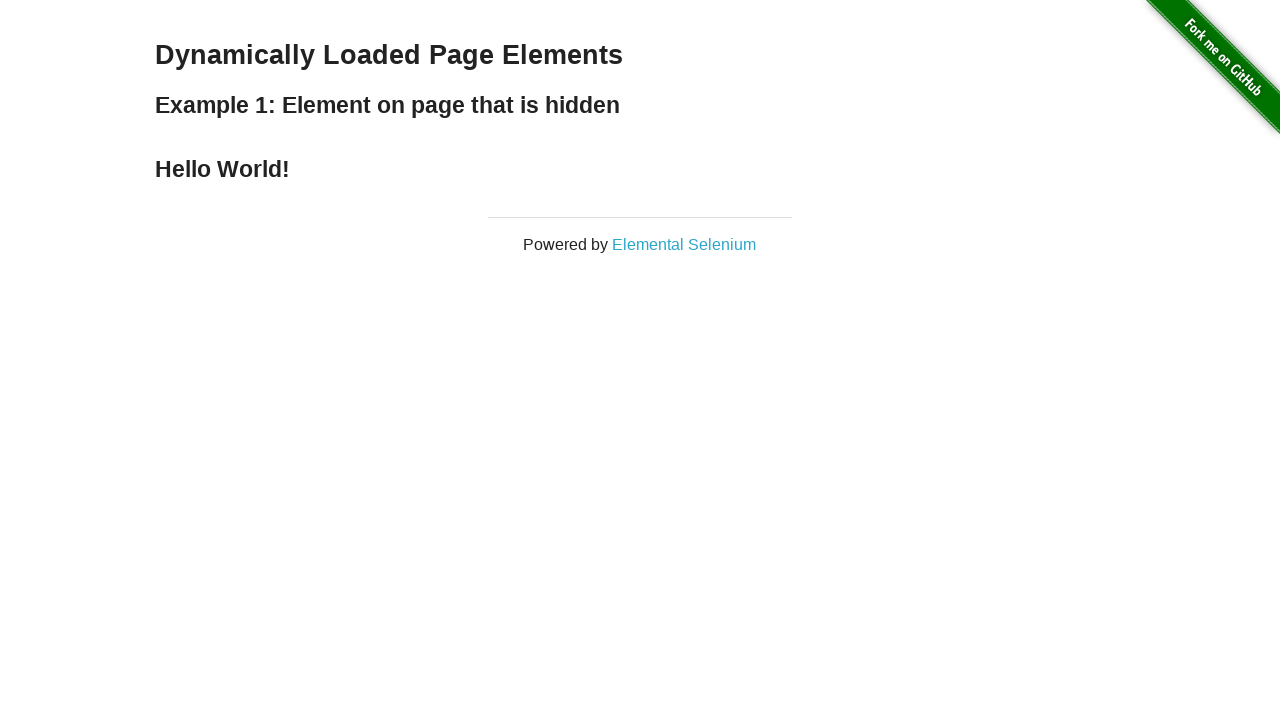

Verified finish element is visible
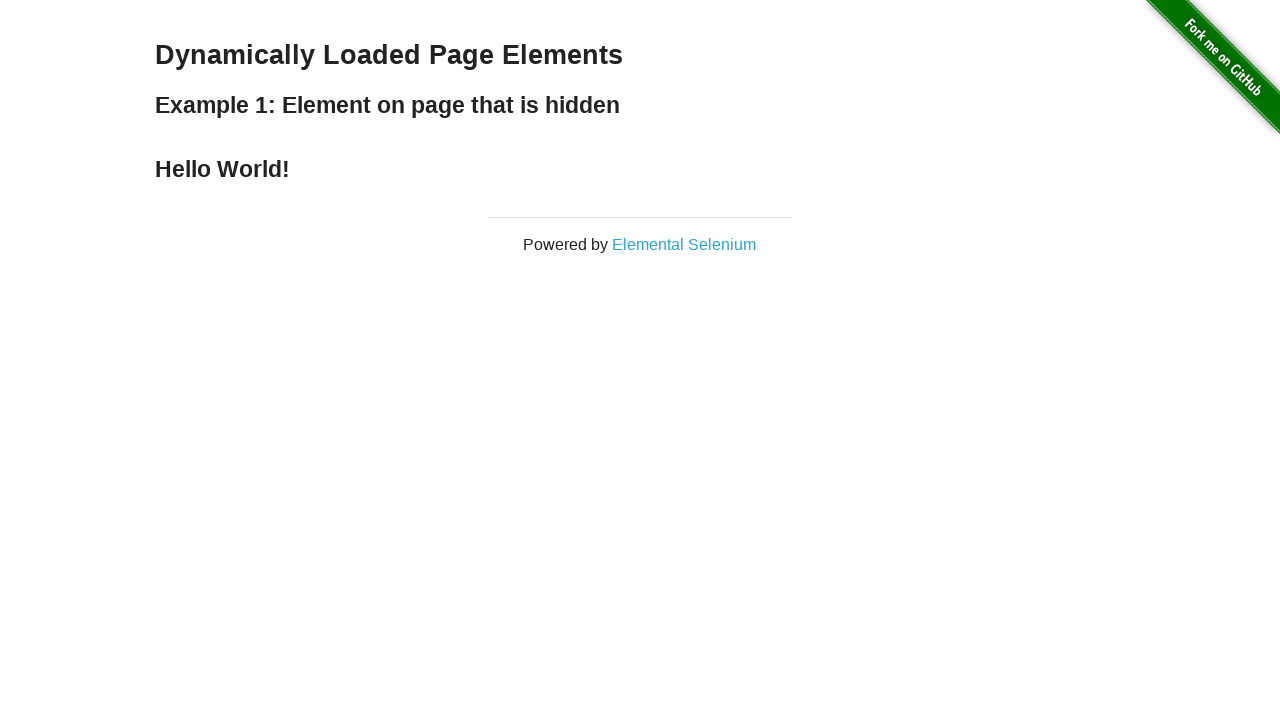

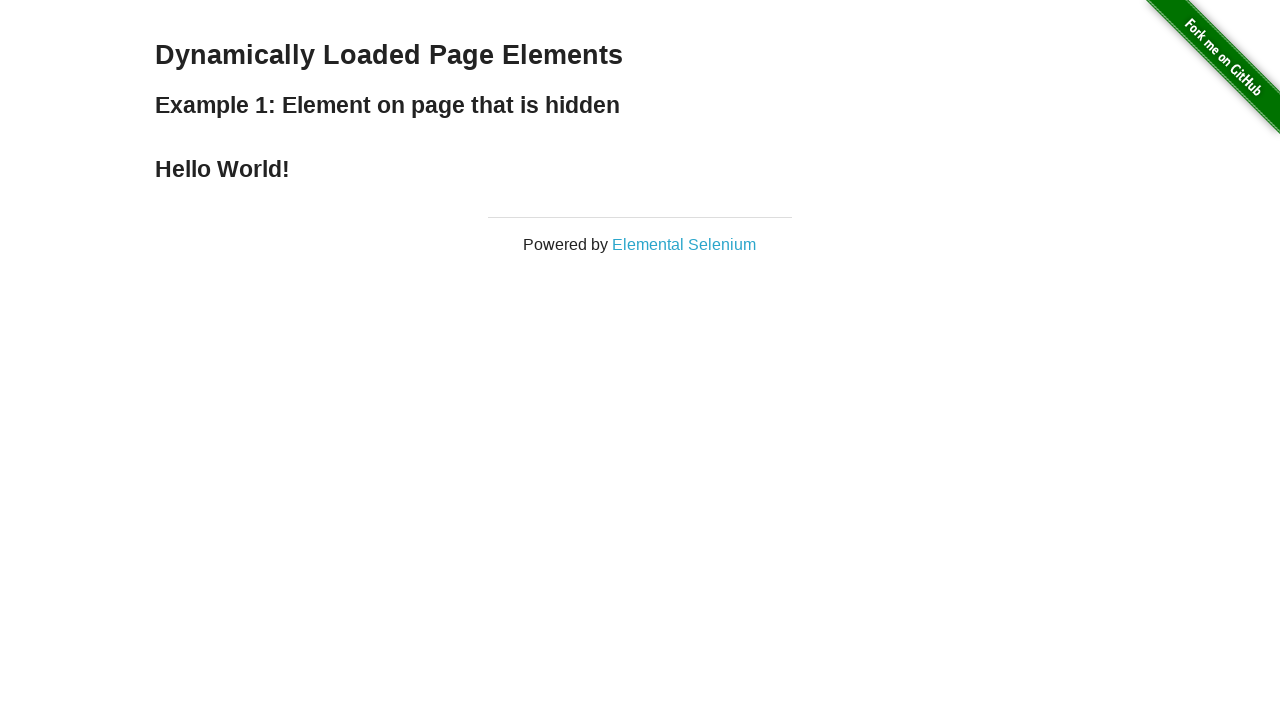